Tests scrolling to an element on a page and filling out name and date fields in a form

Starting URL: https://formy-project.herokuapp.com/scroll

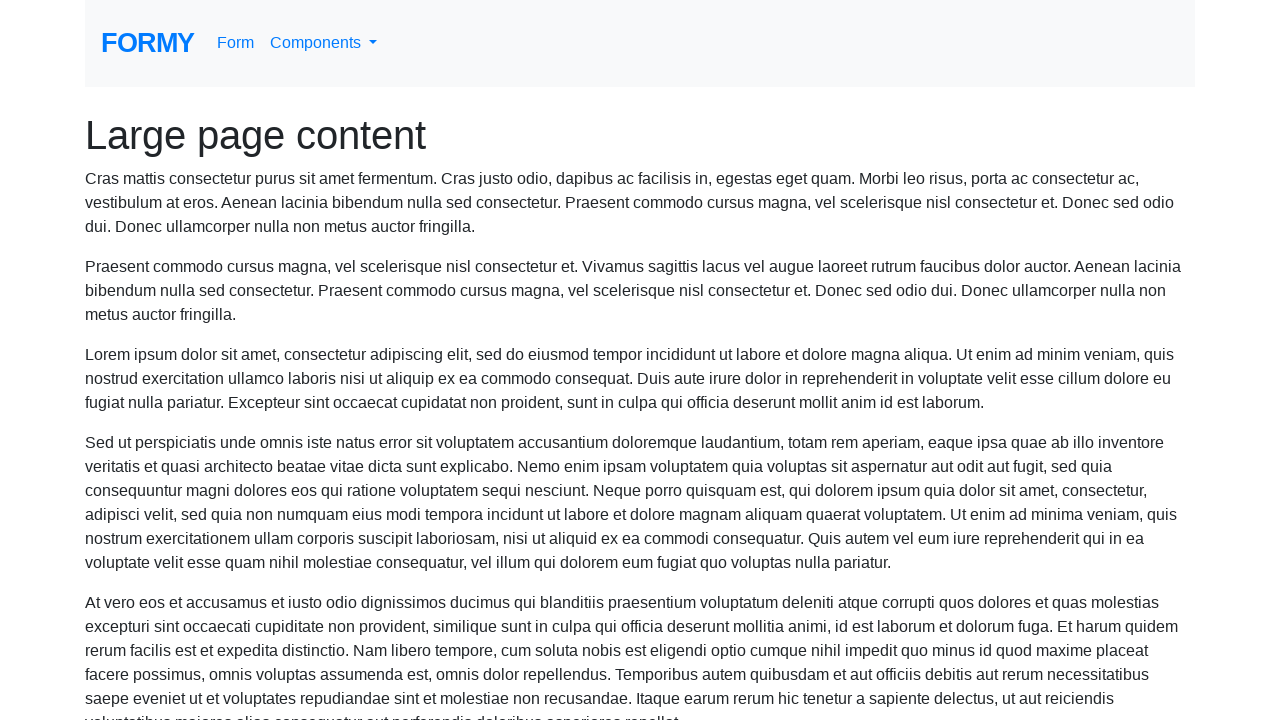

Scrolled to name field
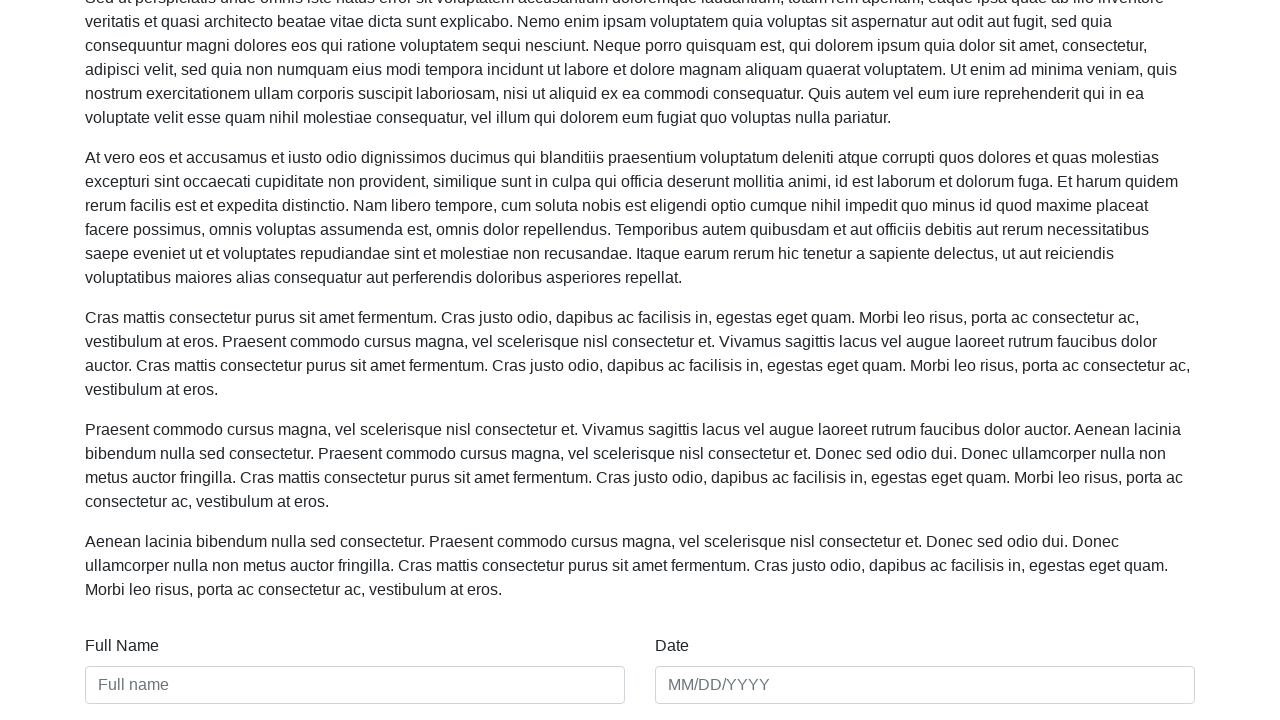

Filled name field with 'Marcus Thompson' on #name
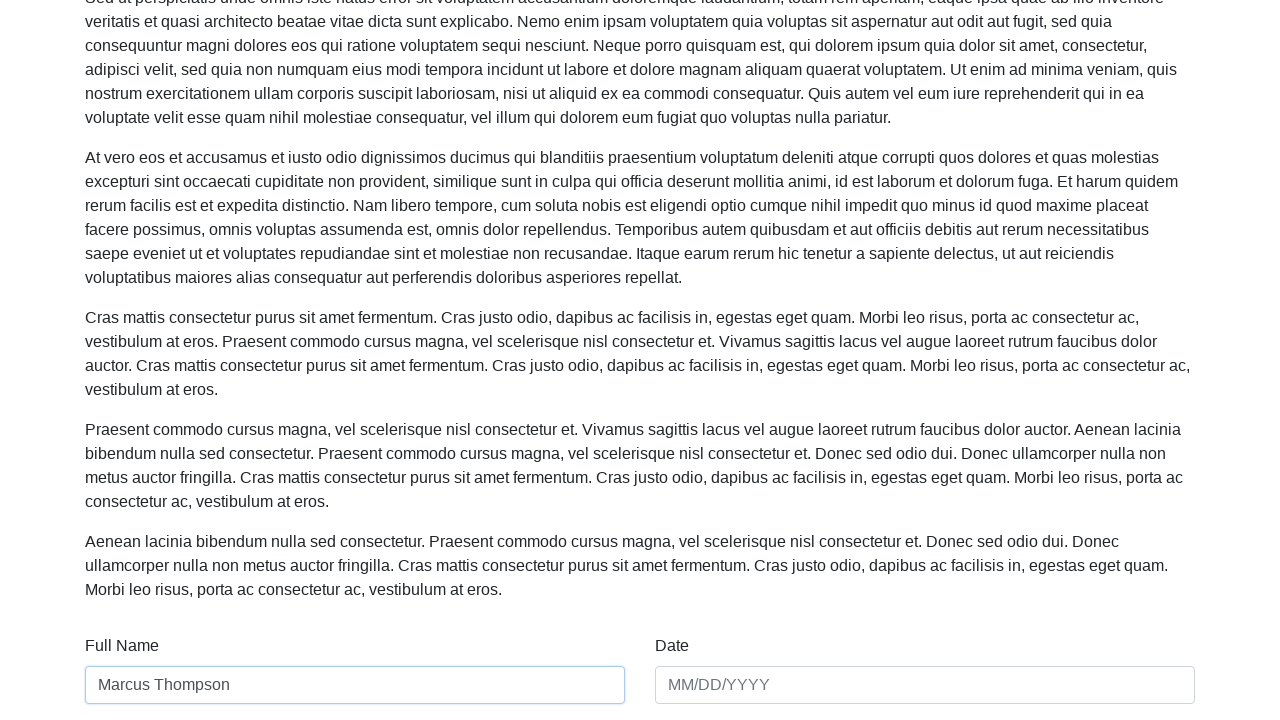

Filled date field with '03/15/2024' on #date
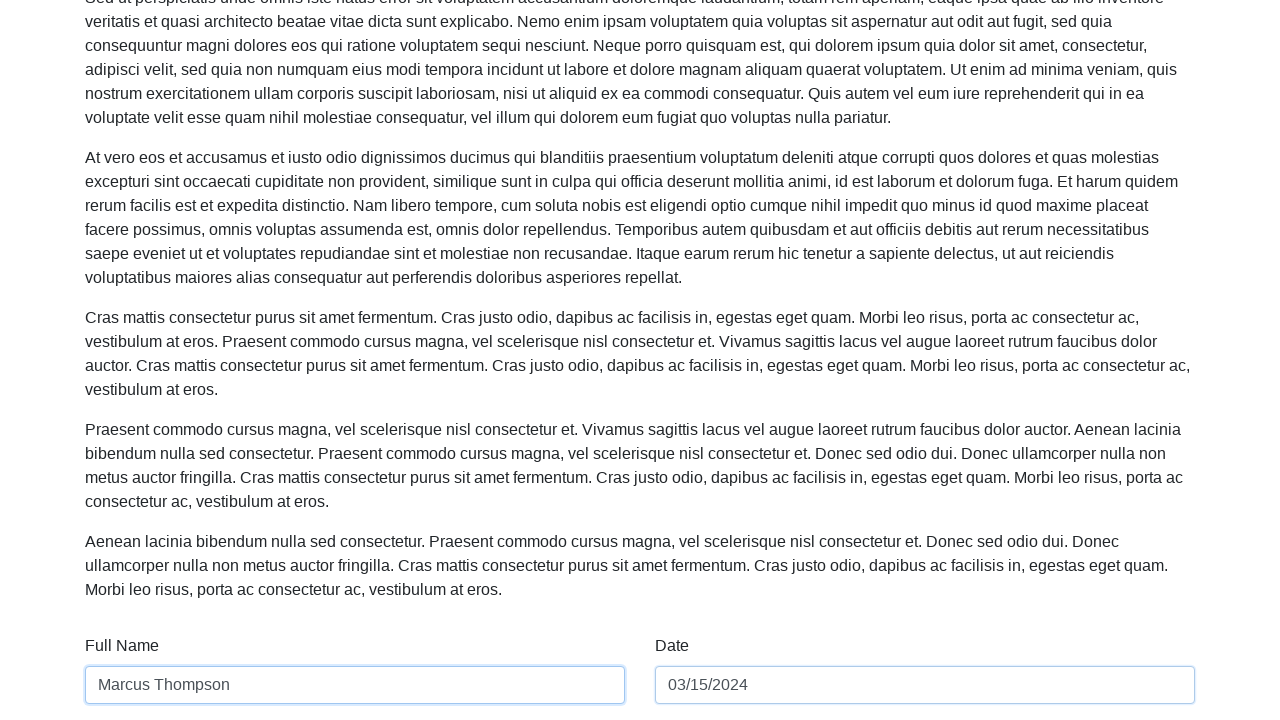

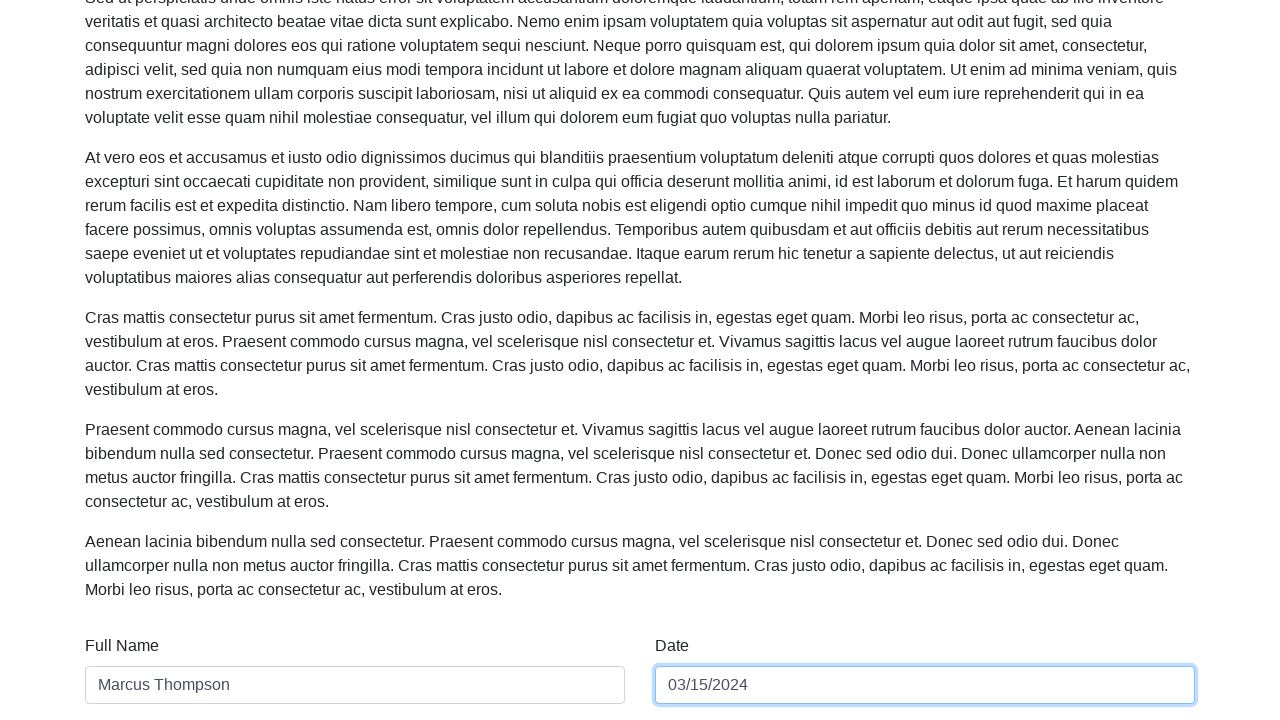